Adds specific vegetables (Cauliflower, Tomato, Beans) to cart by finding them in the product list and clicking their "Add to cart" buttons

Starting URL: https://rahulshettyacademy.com/seleniumPractise/

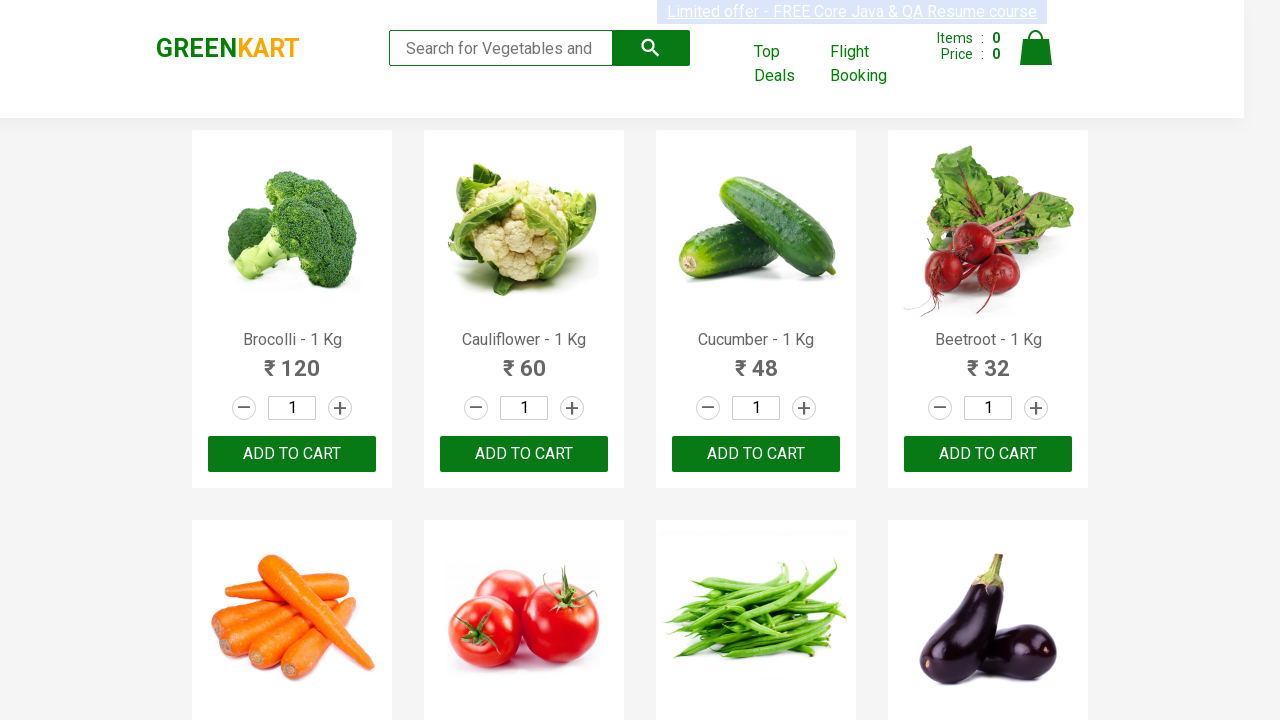

Retrieved all product names from the product list
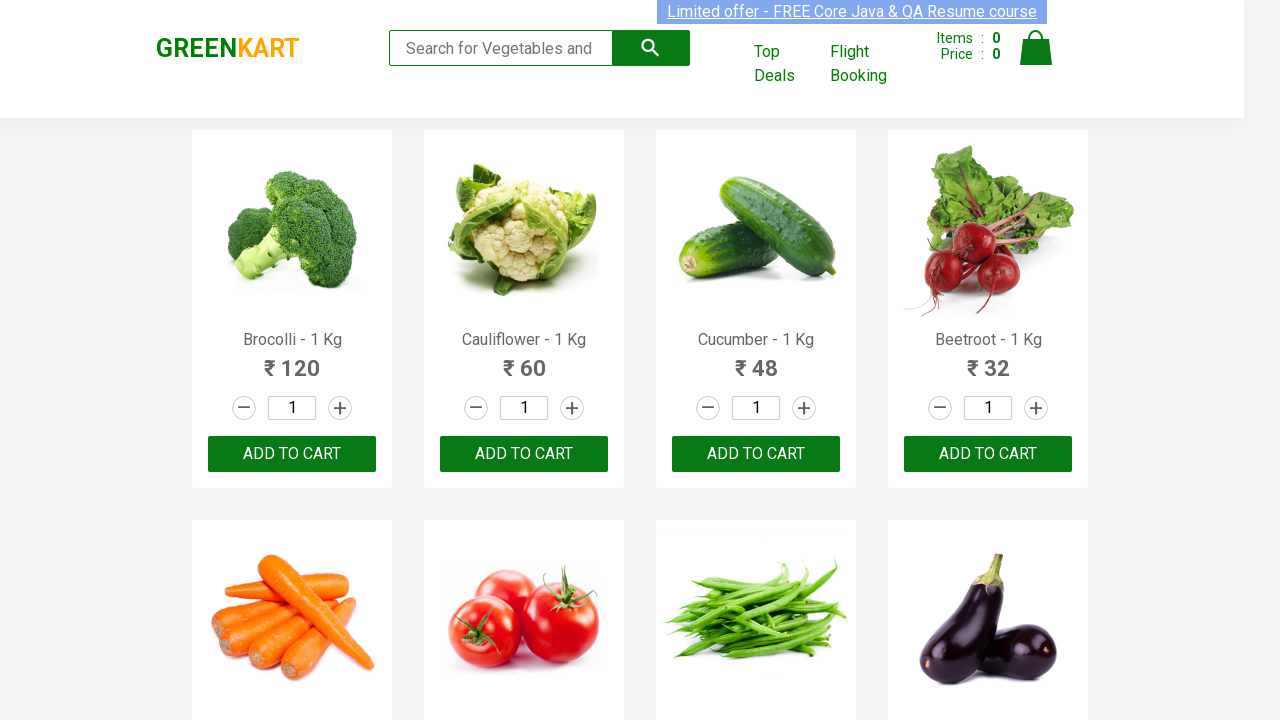

Clicked 'Add to cart' button for Cauliflower at (524, 454) on xpath=//div[@class='product-action']/button >> nth=1
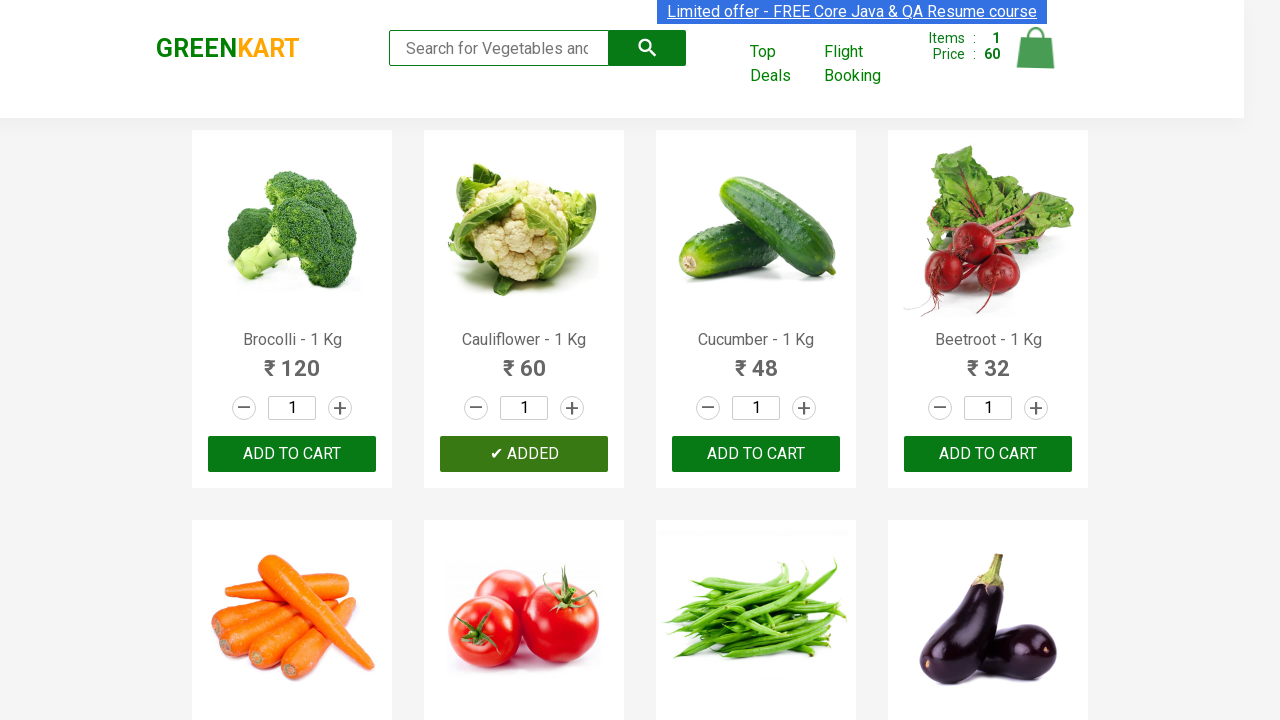

Clicked 'Add to cart' button for Tomato at (524, 360) on xpath=//div[@class='product-action']/button >> nth=5
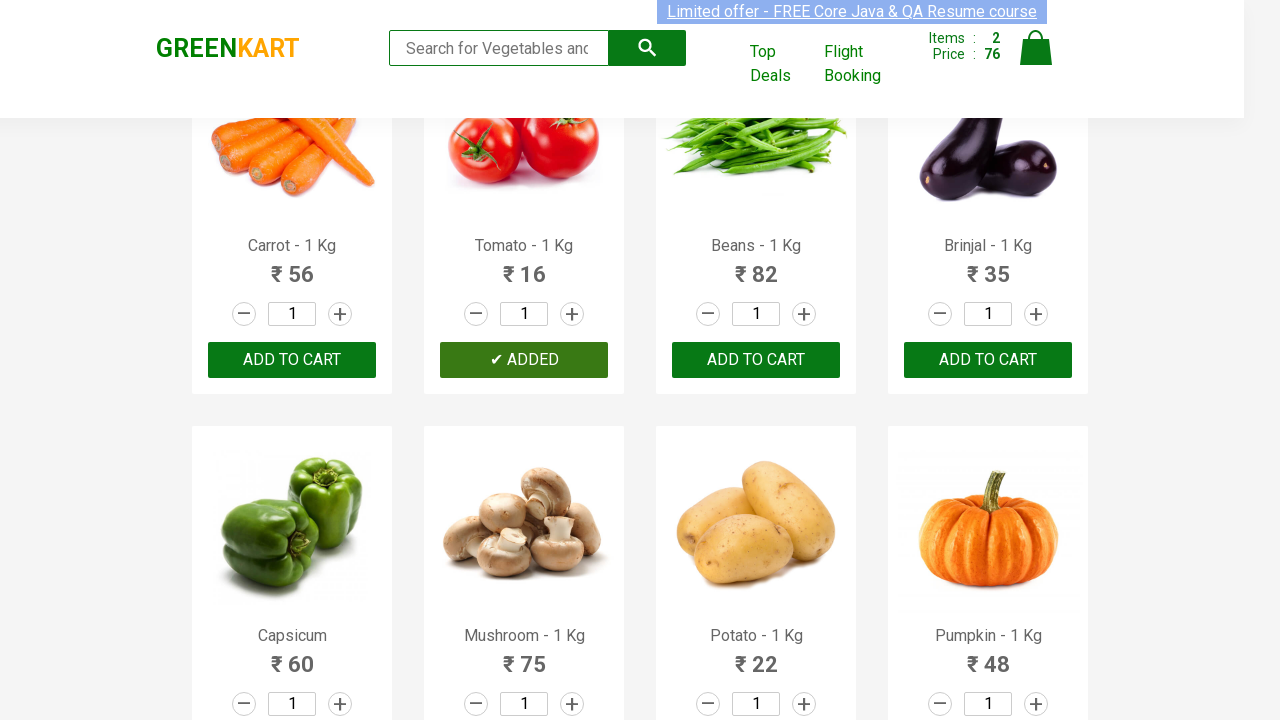

Clicked 'Add to cart' button for Beans at (756, 360) on xpath=//div[@class='product-action']/button >> nth=6
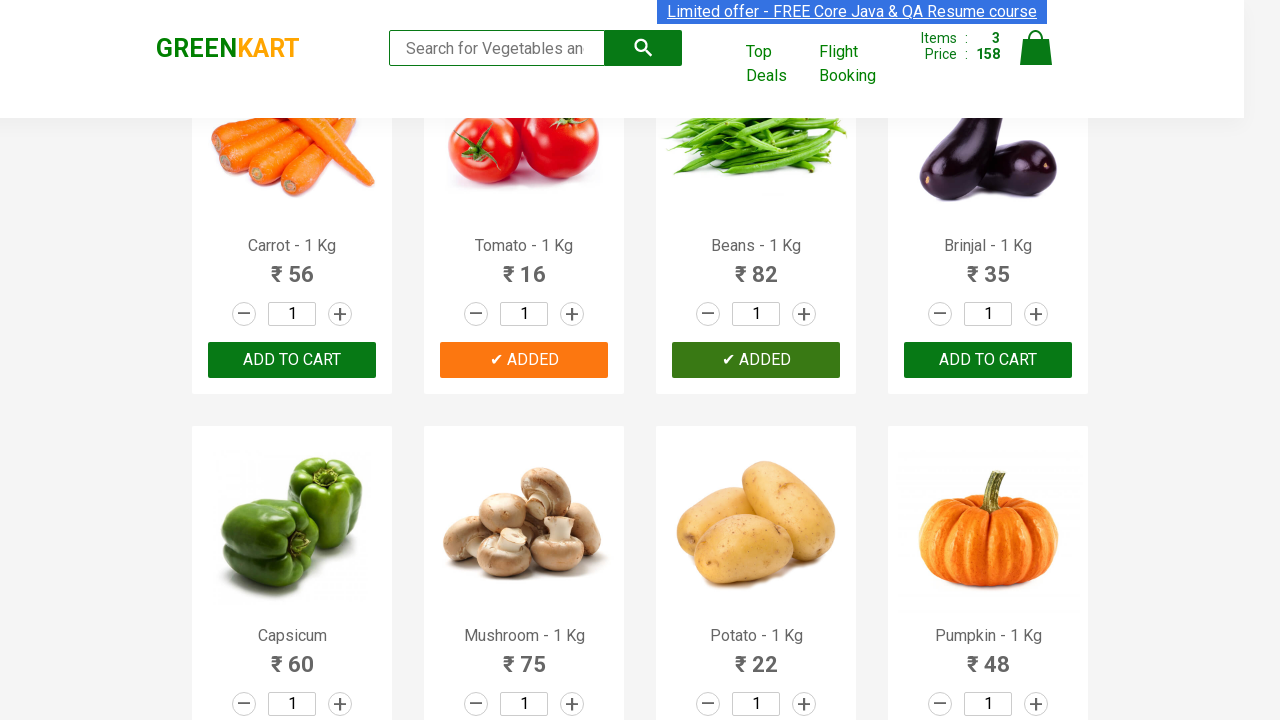

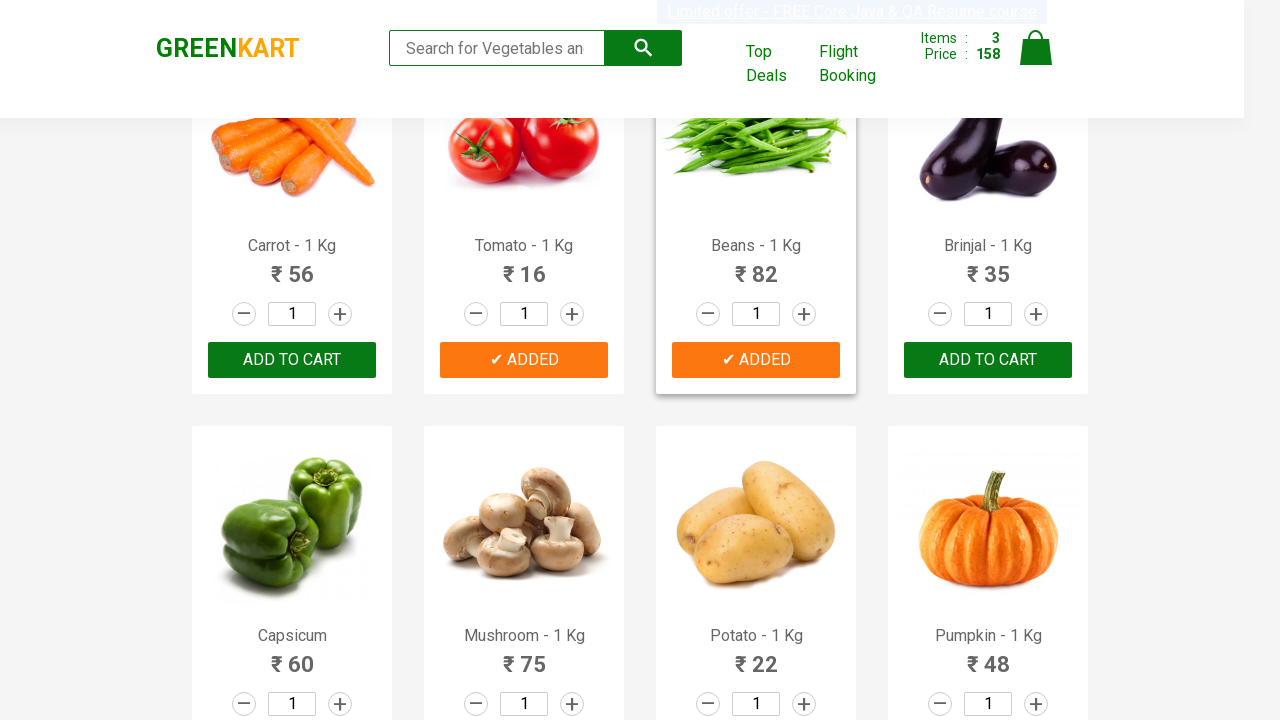